Tests hover functionality on the third figure element and verifies the user name is displayed

Starting URL: https://the-internet.herokuapp.com/hovers

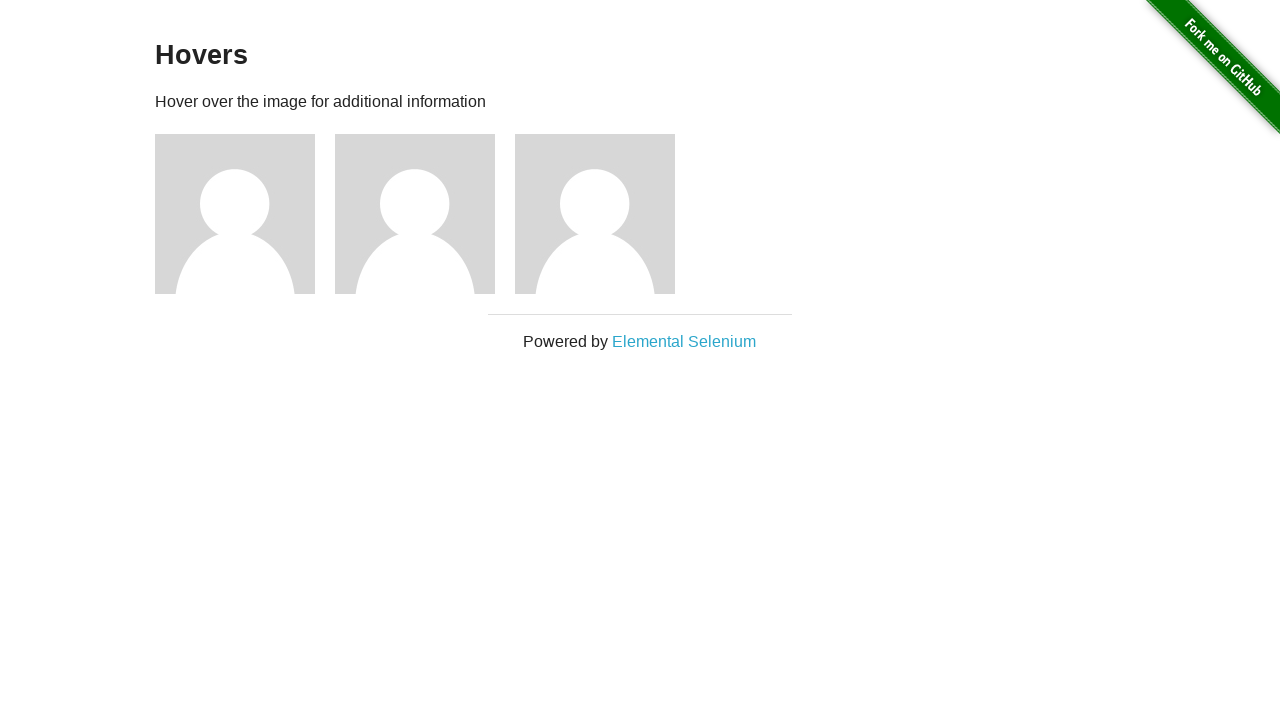

Hovered over the third figure element at (605, 214) on .figure:nth-child(5)
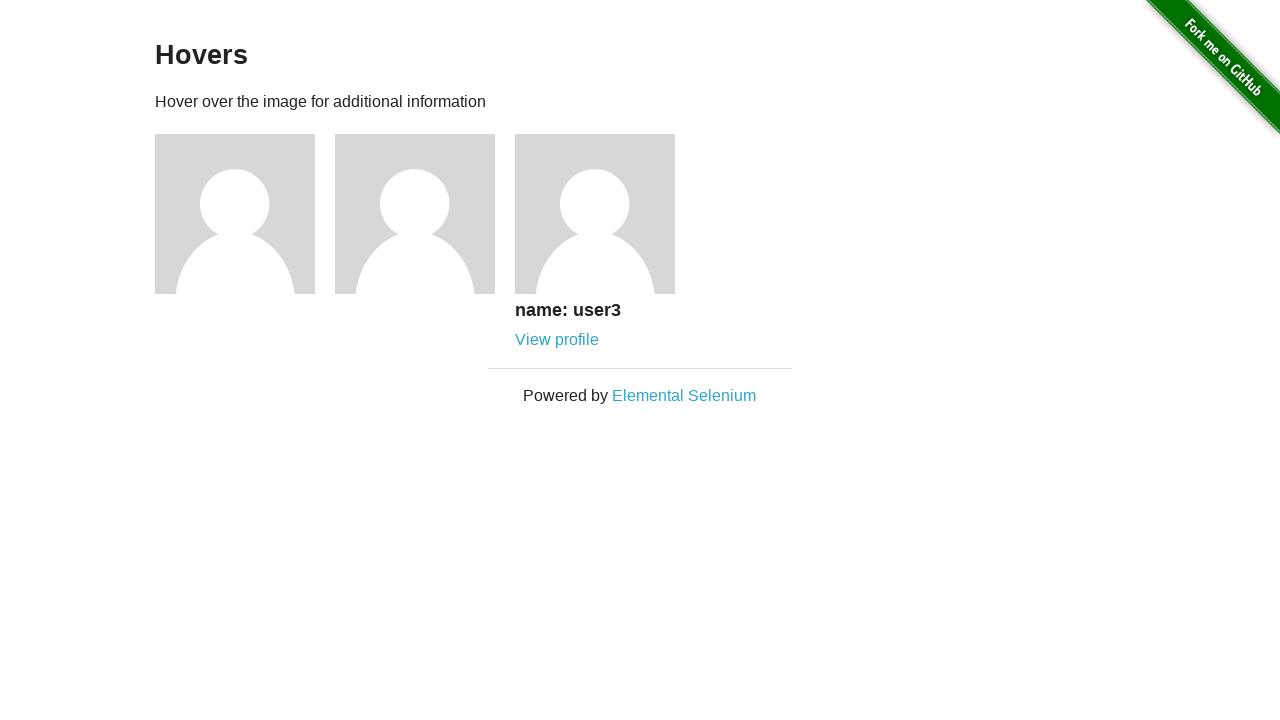

Figure caption appeared and user name is now visible
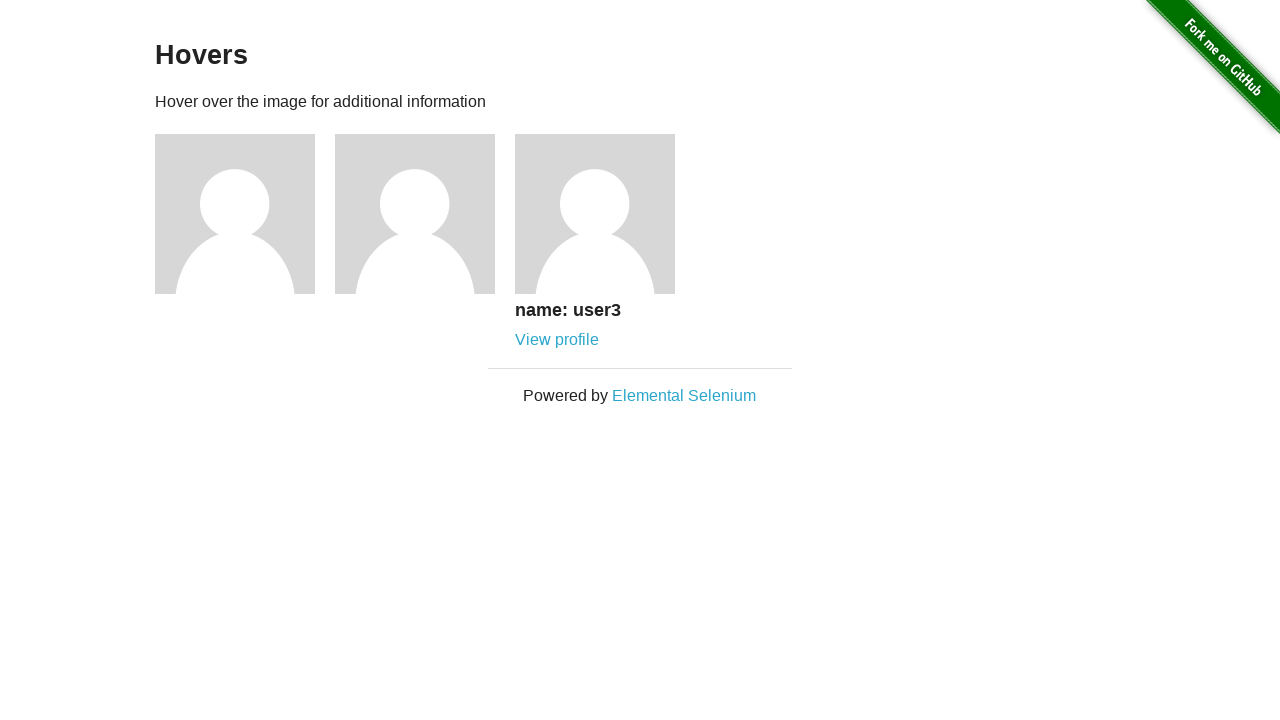

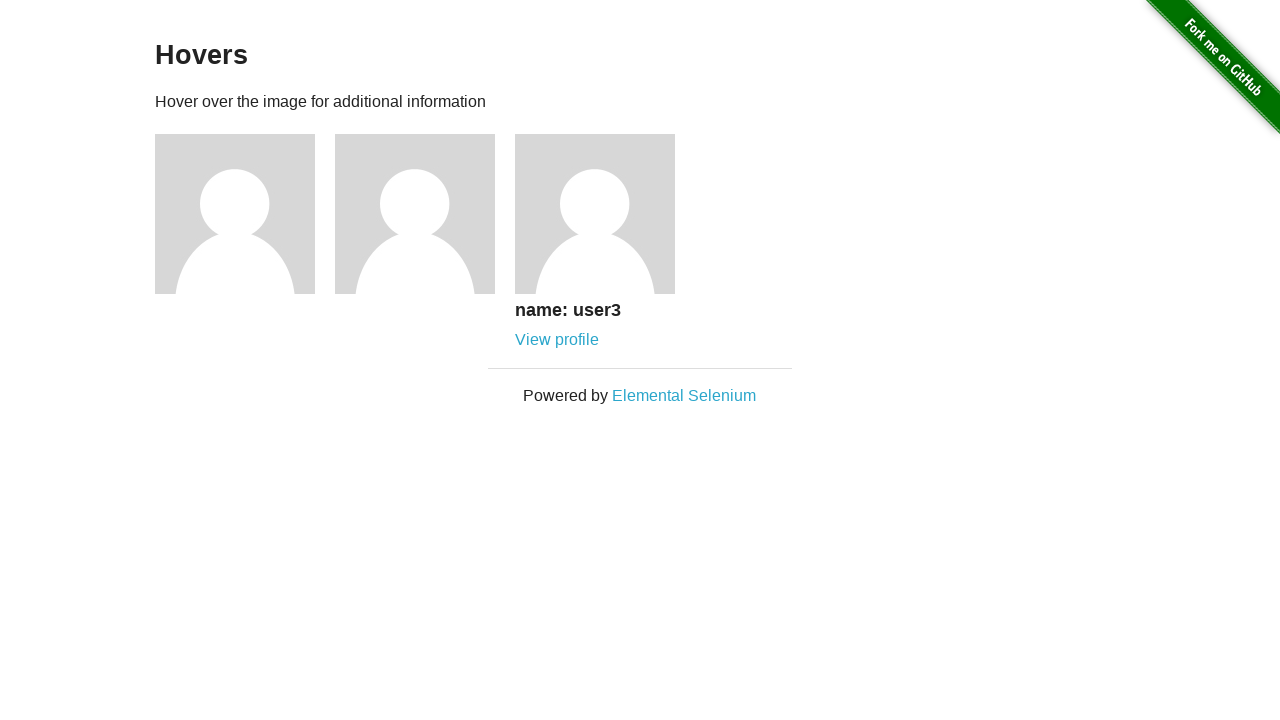